Navigates to the challenging DOM page and verifies that a table with data rows is present and loaded correctly.

Starting URL: http://the-internet.herokuapp.com/challenging_dom

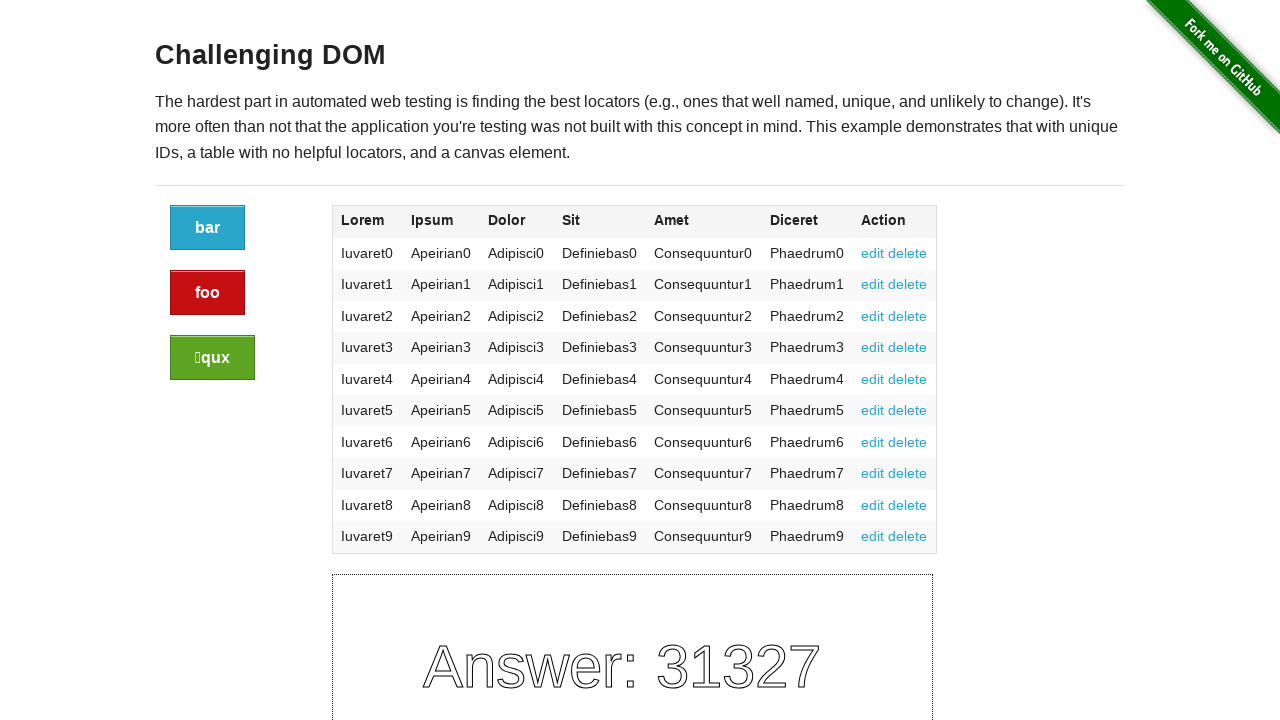

Navigated to challenging DOM page
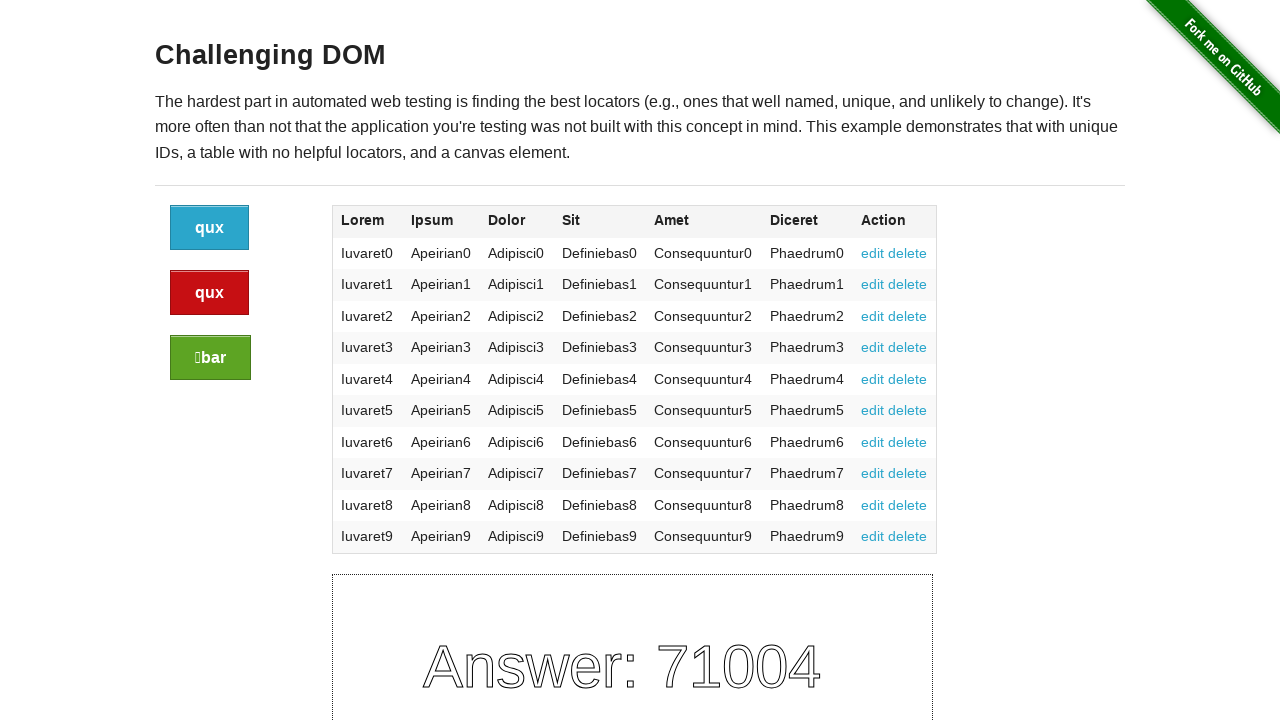

Table container loaded
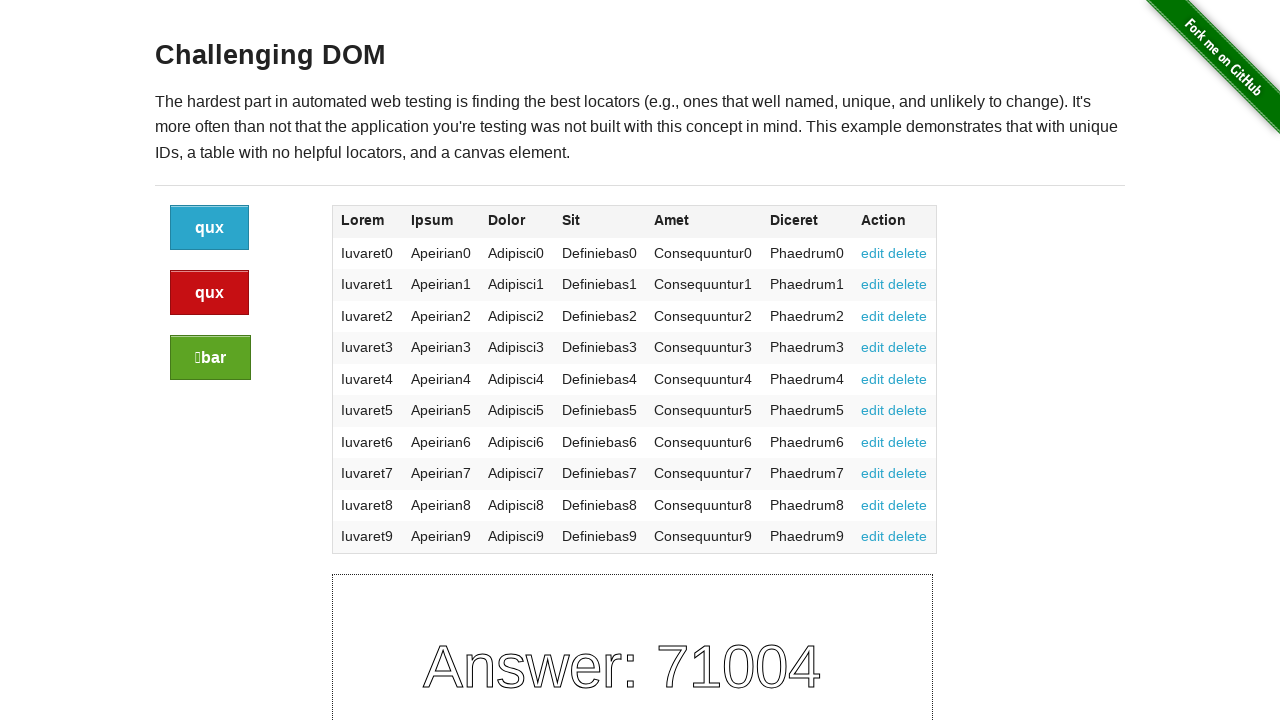

Table body with rows is present
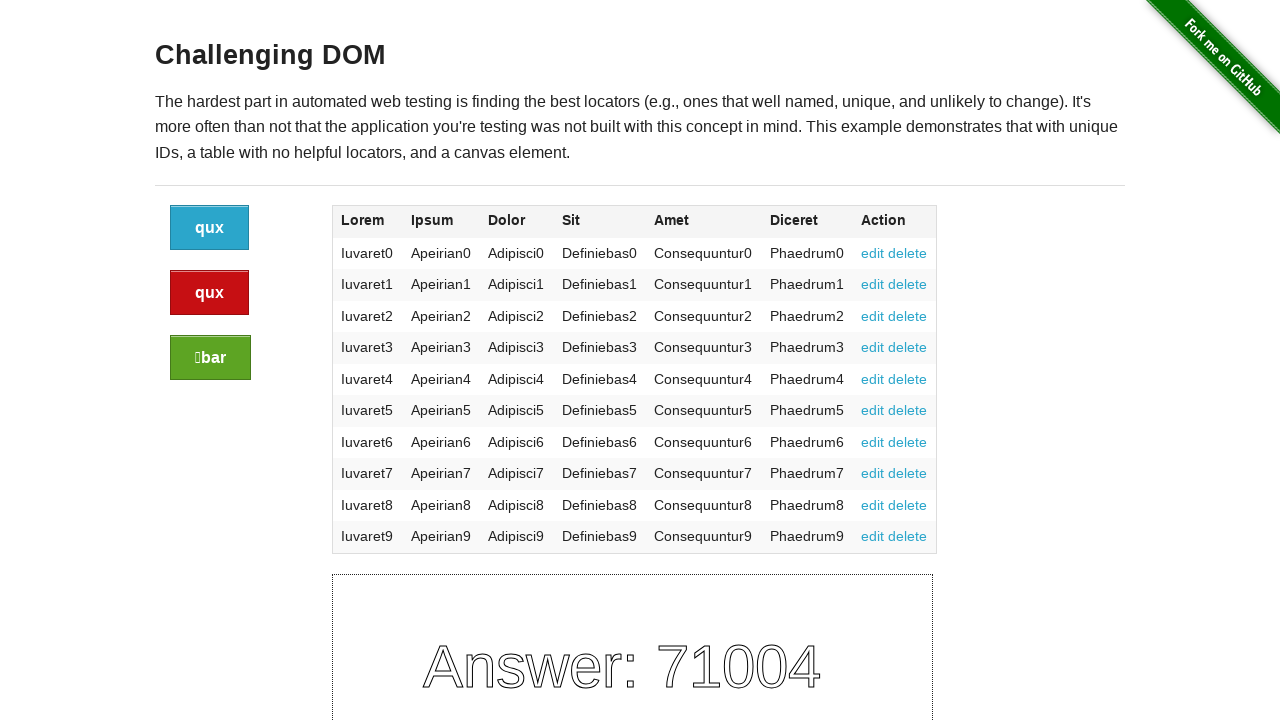

Located table rows
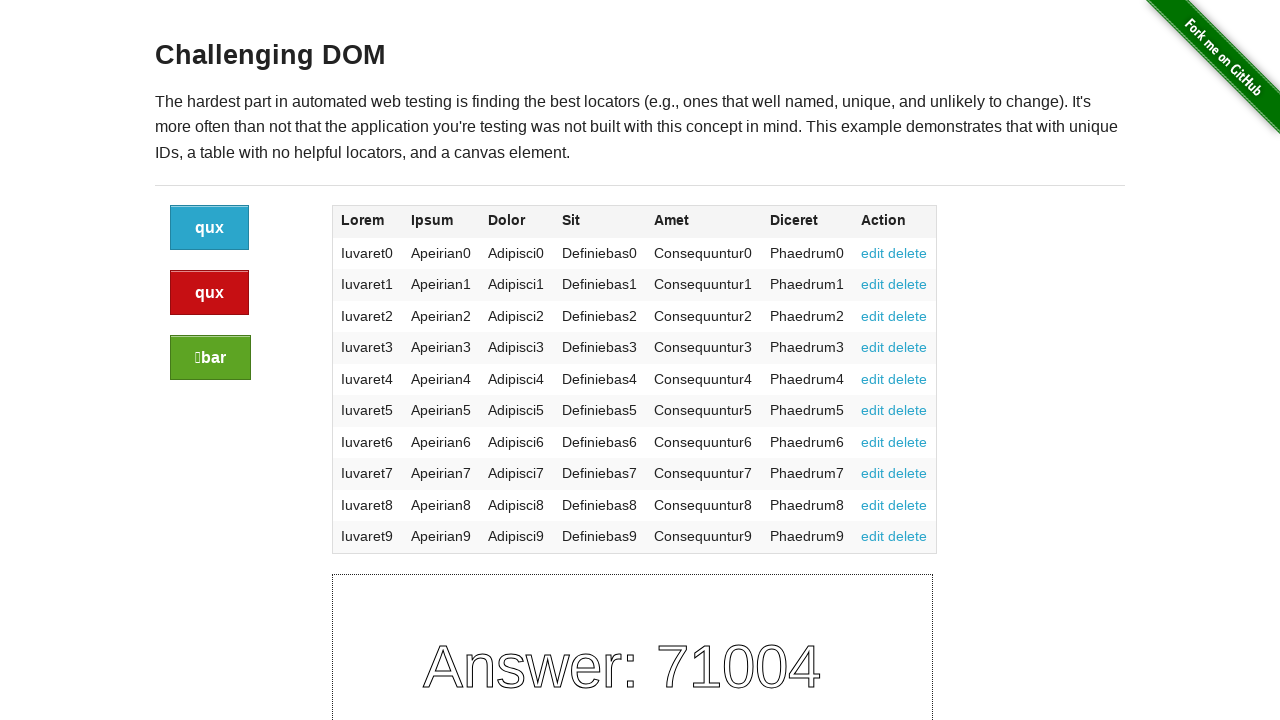

First table row is ready
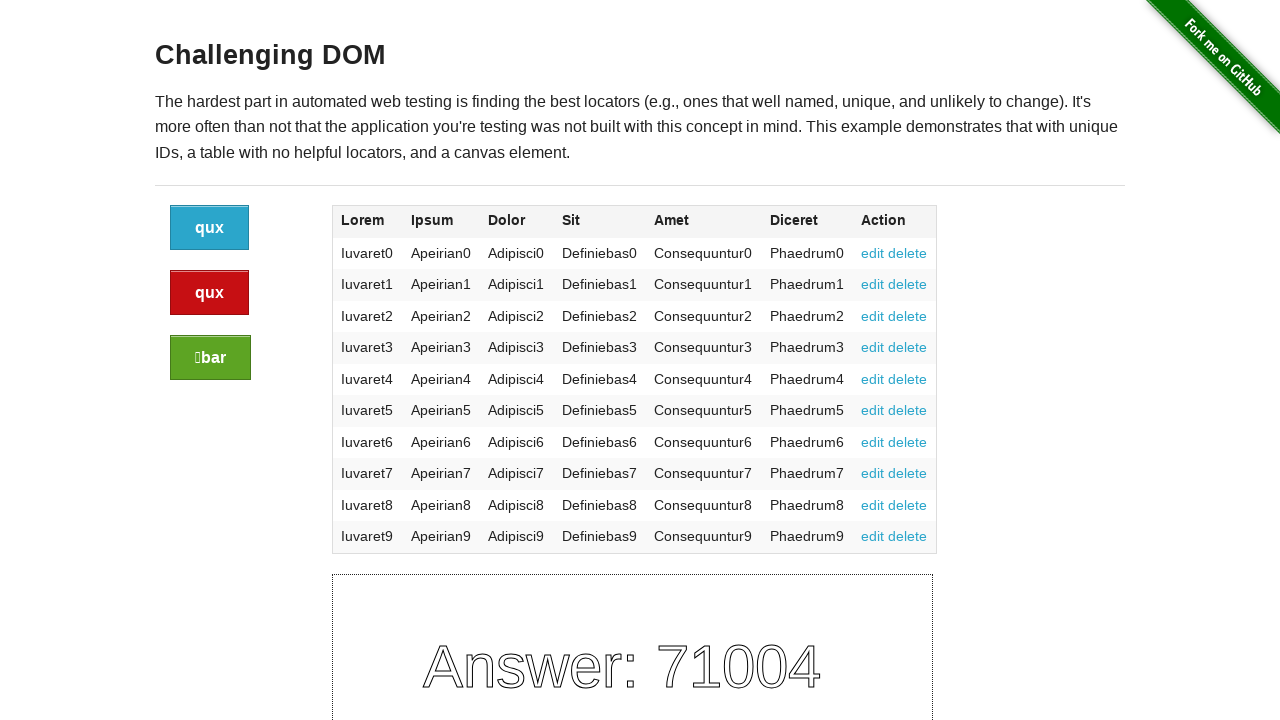

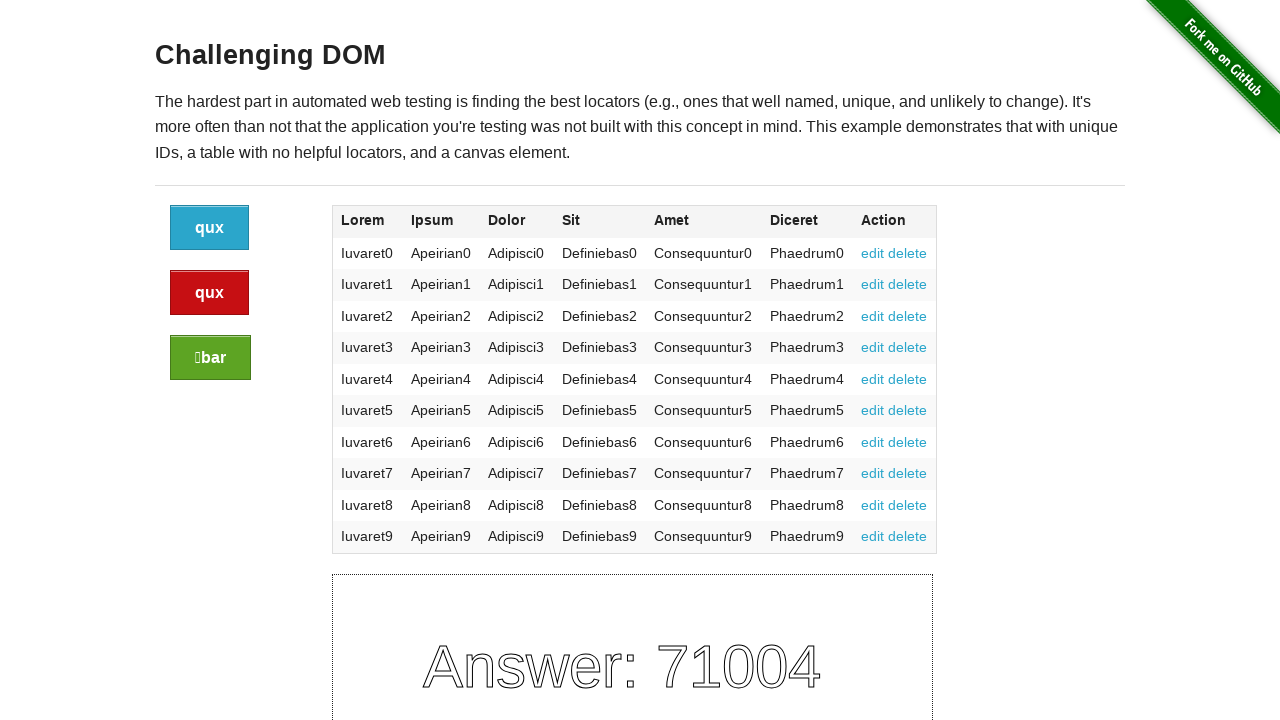